Tests stale element handling by navigating to dynamic controls page, clicking a checkbox, removing it via the Remove button, then adding it back via the Add button.

Starting URL: https://the-internet.herokuapp.com/

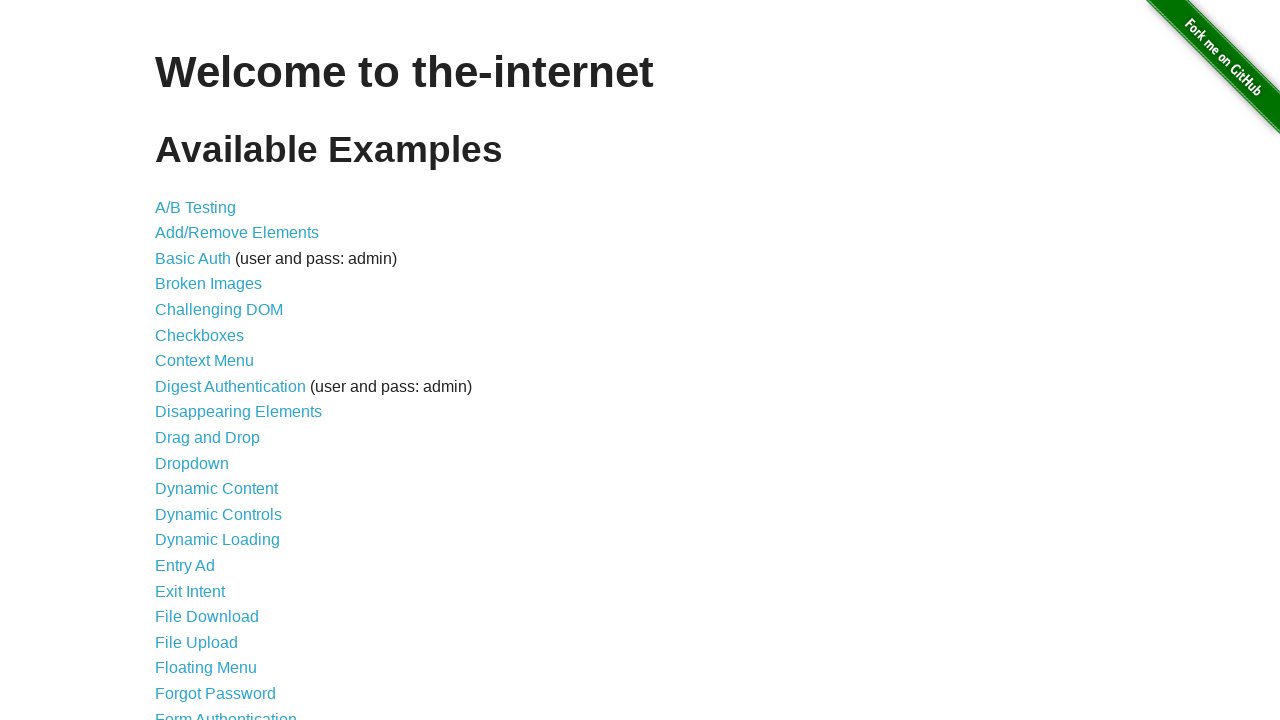

Navigated to The Internet homepage
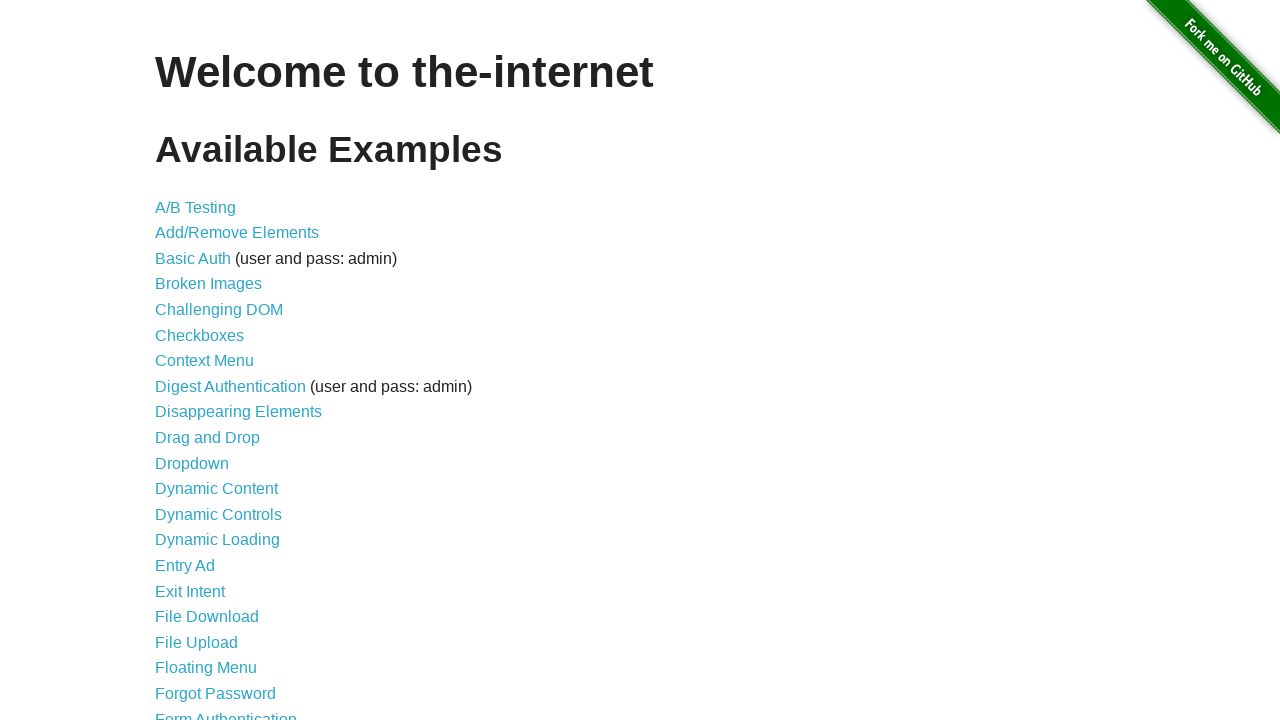

Clicked link to Dynamic Controls page at (218, 514) on xpath=//div[@id='content']/ul//a[@href='/dynamic_controls']
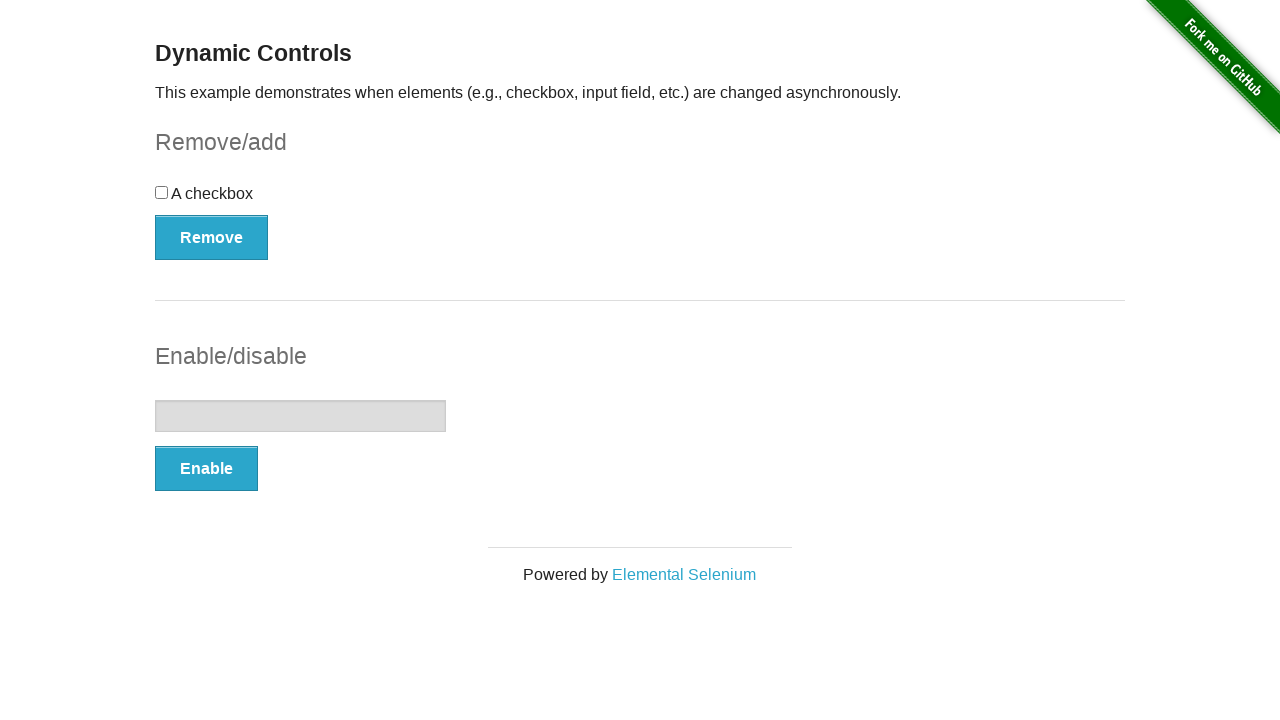

Clicked the checkbox at (640, 200) on #checkbox
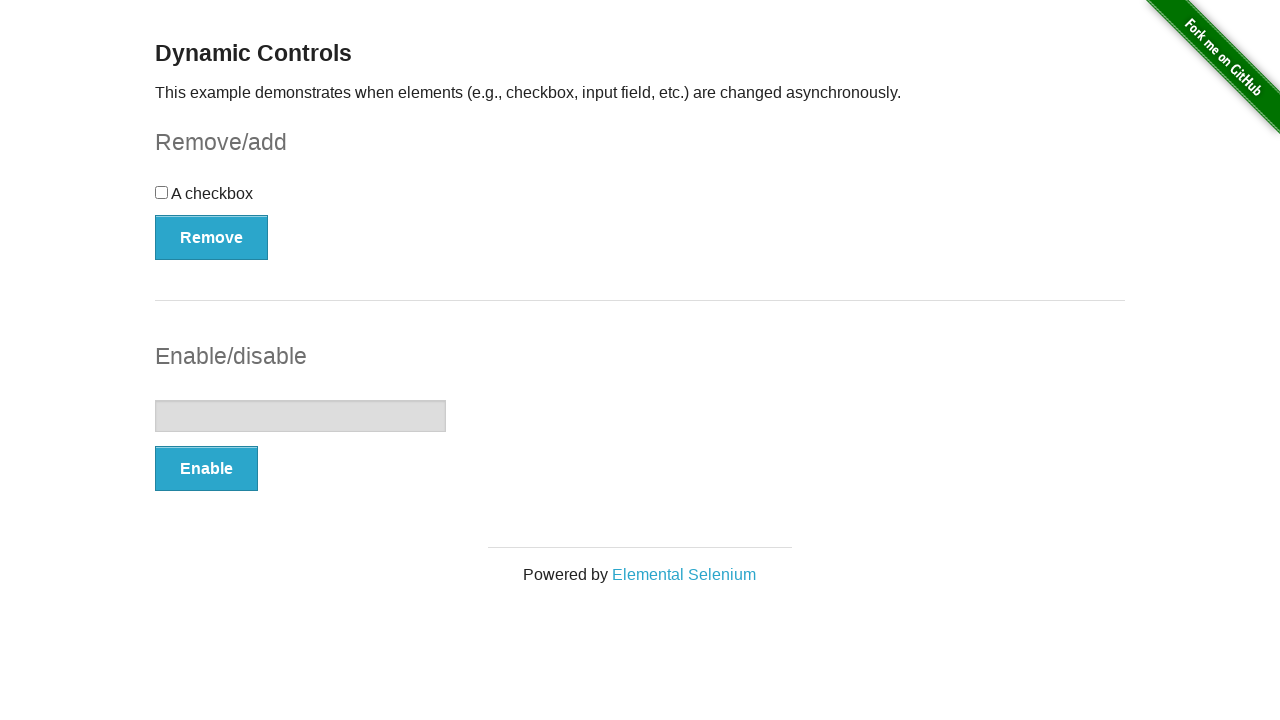

Clicked the Remove button at (212, 237) on xpath=//form[@id='checkbox-example']/button[@type='button']
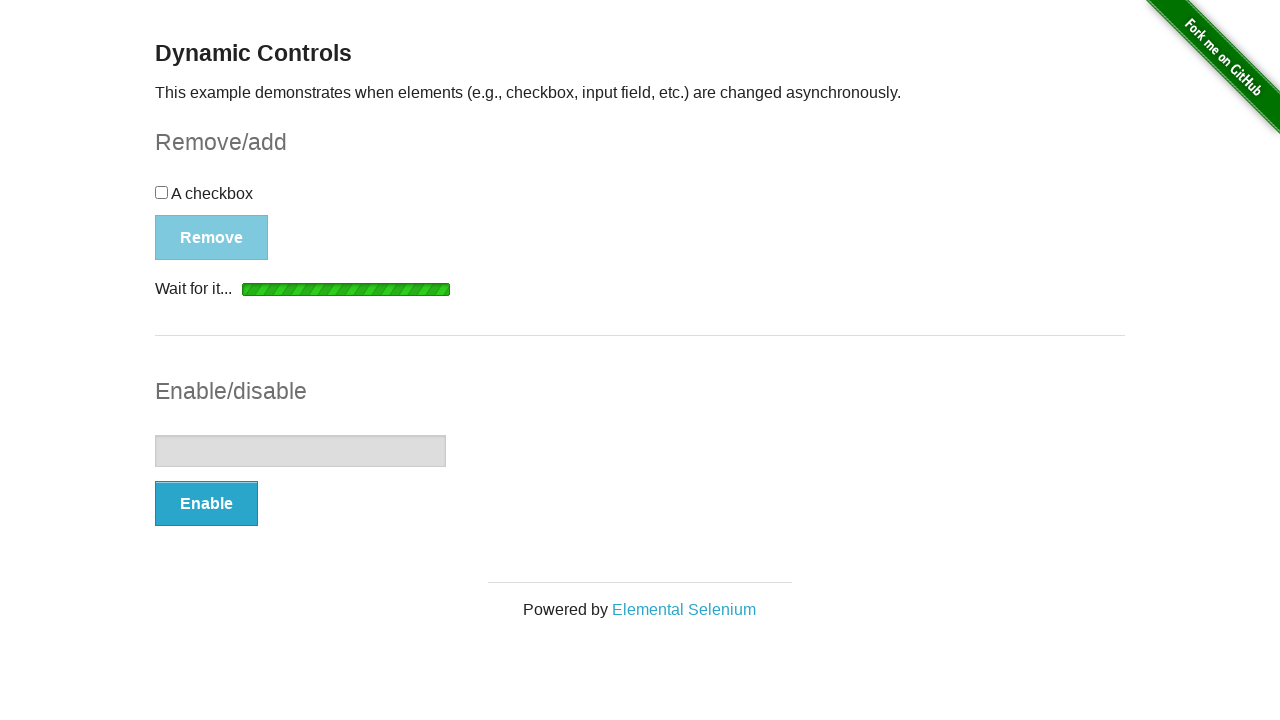

Verified checkbox was removed and became hidden
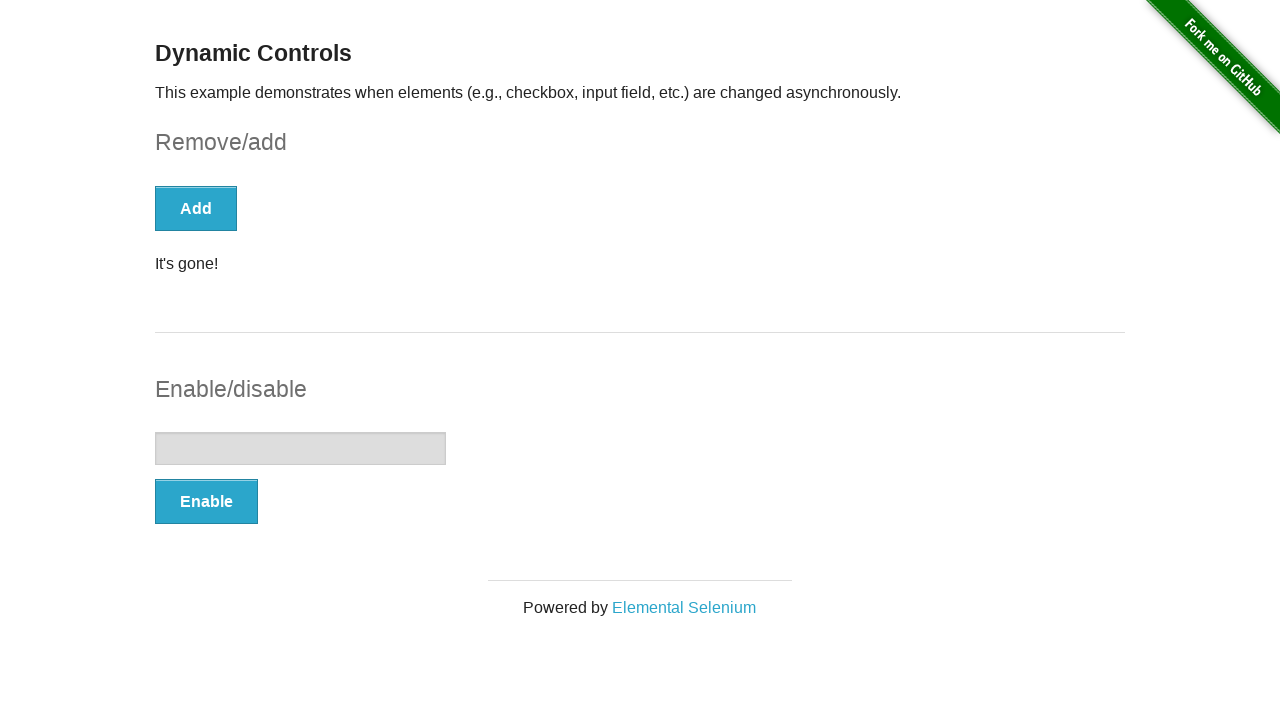

Clicked the Add button to bring checkbox back at (196, 208) on xpath=//form[@id='checkbox-example']/button[@type='button']
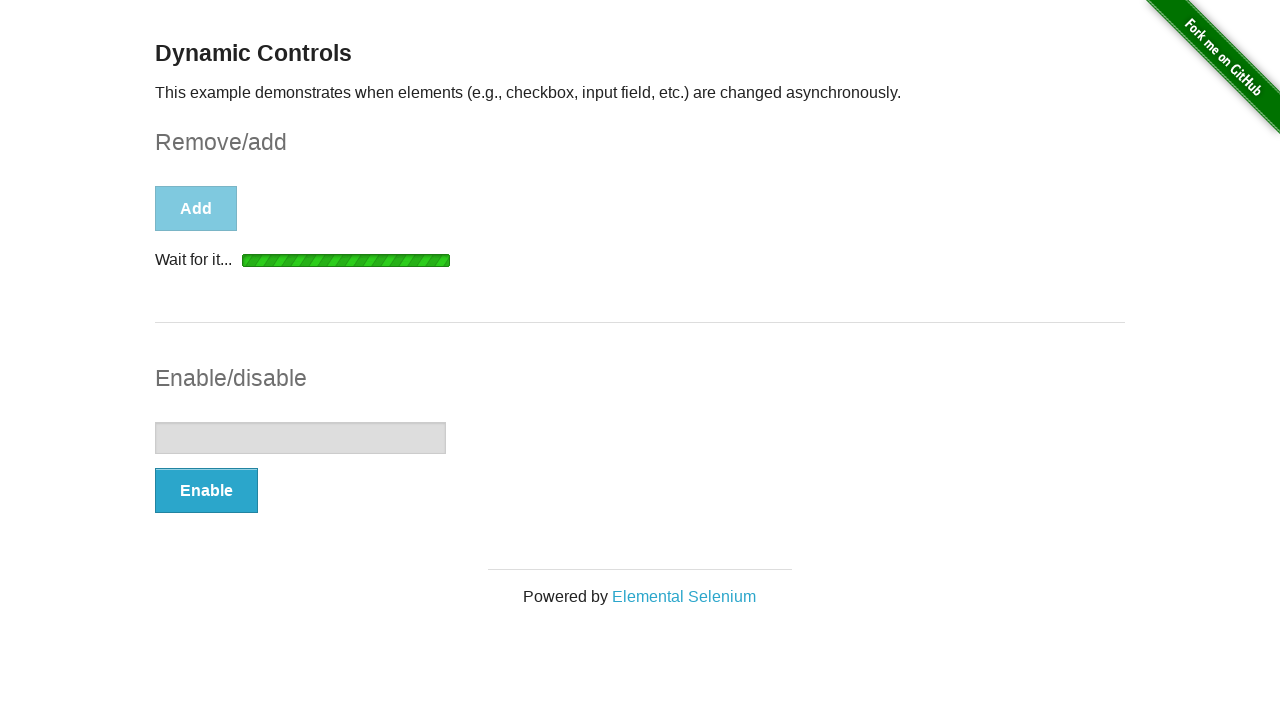

Verified checkbox reappeared and became visible
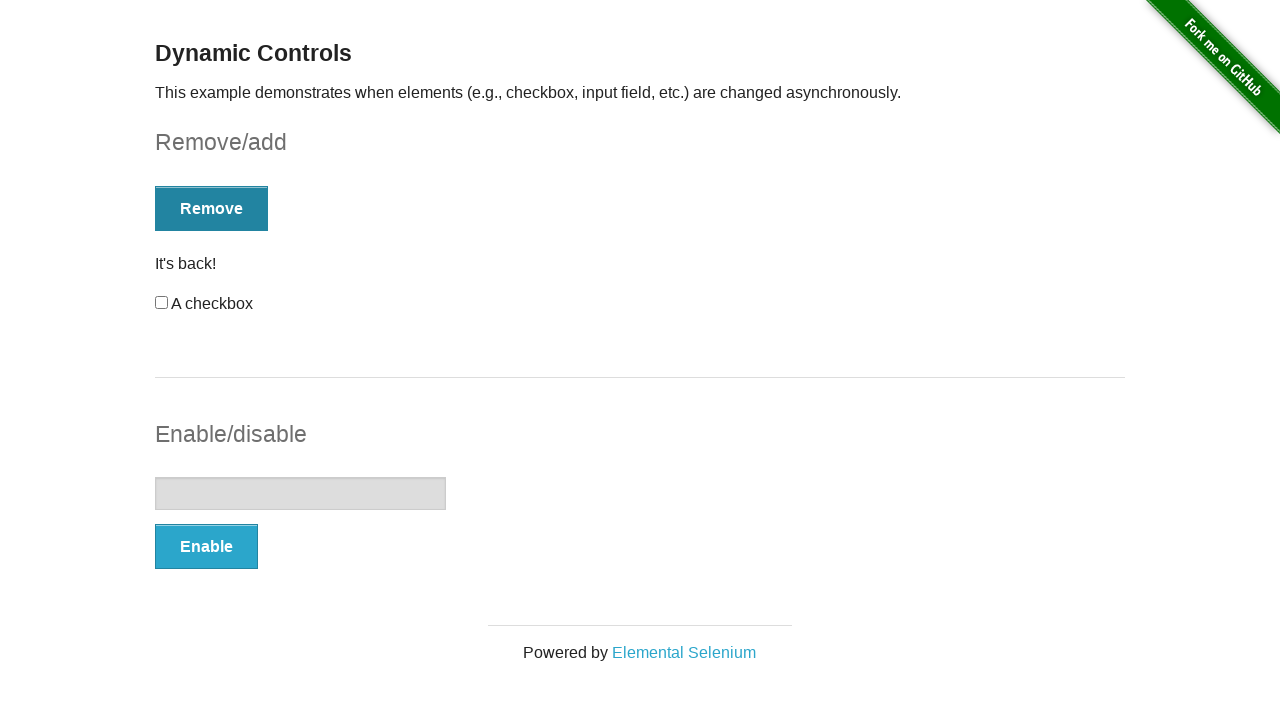

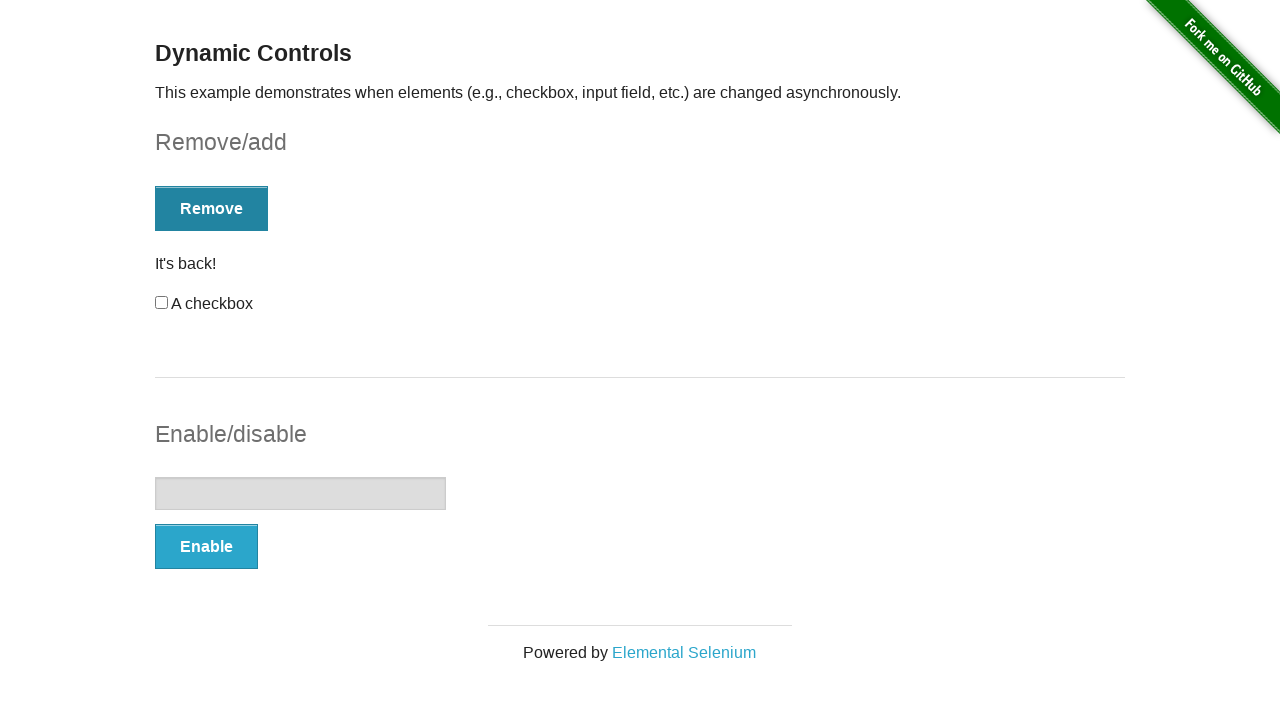